Tests a math calculation page by reading an input value, computing a mathematical formula (log of absolute value of 12*sin(x)), filling in the answer, selecting checkbox and radio button options, and submitting to verify success.

Starting URL: https://suninjuly.github.io/math.html

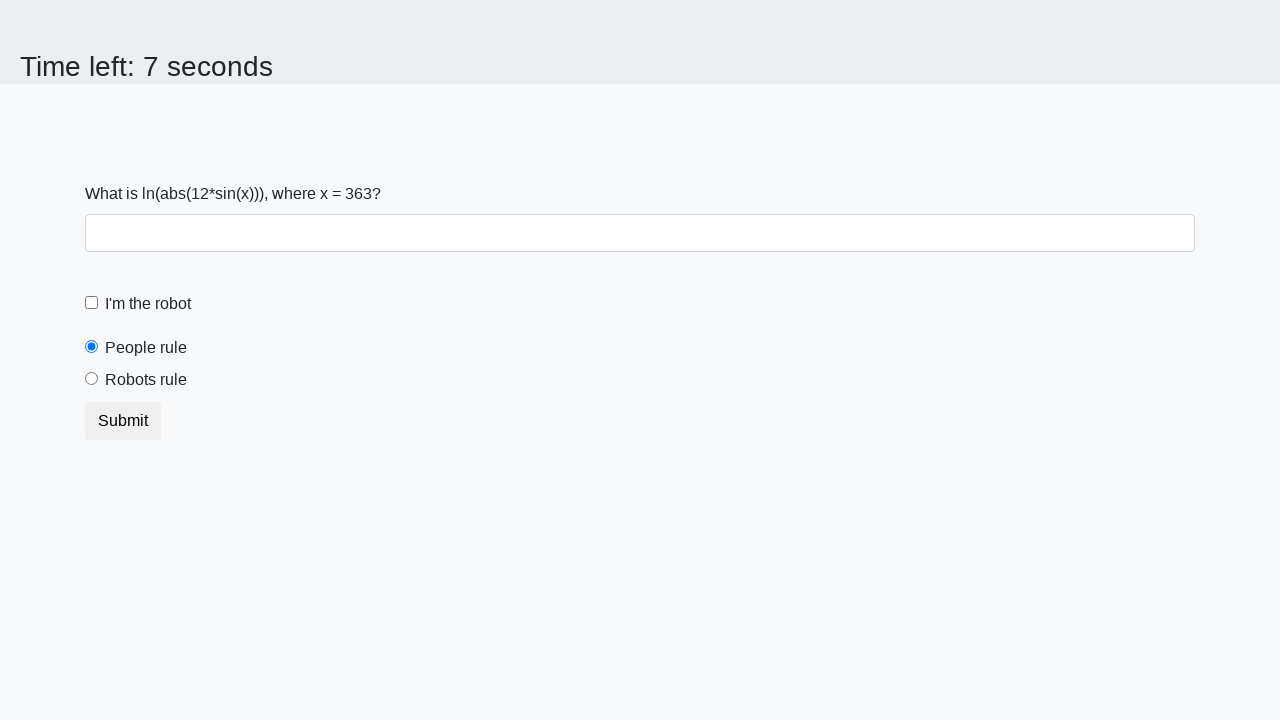

Located the input value element
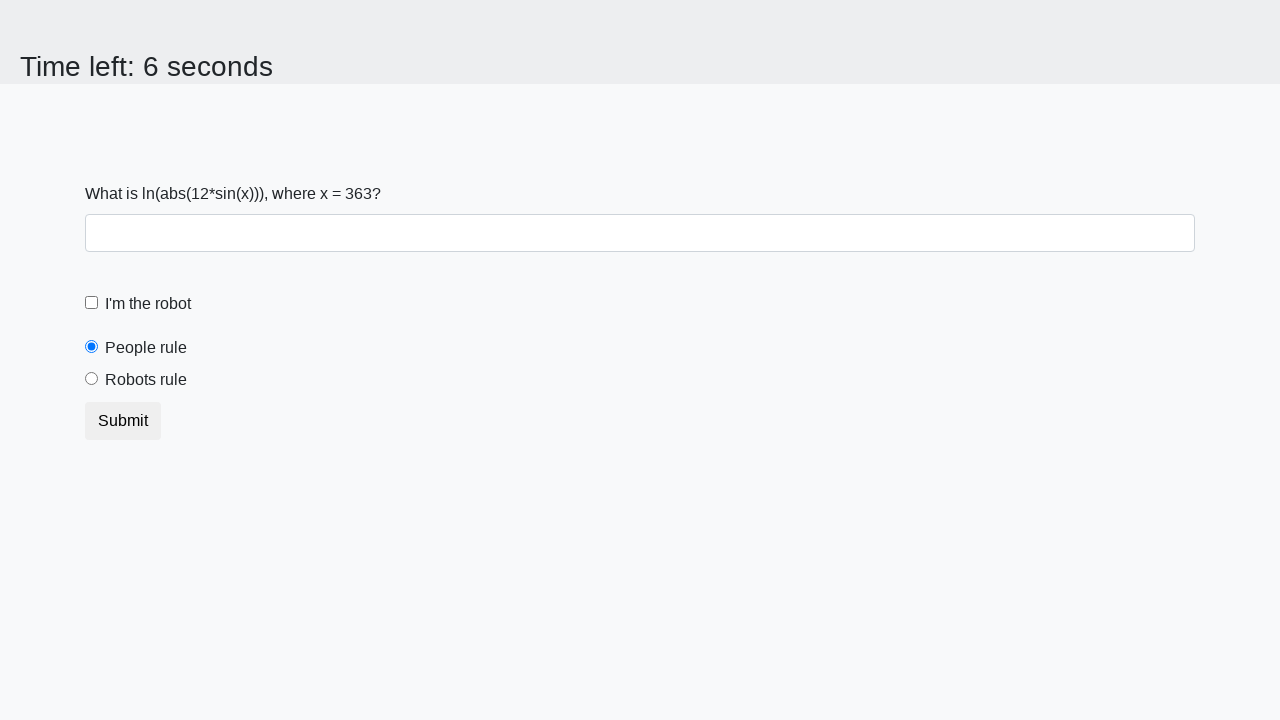

Read x value from page: 363.0
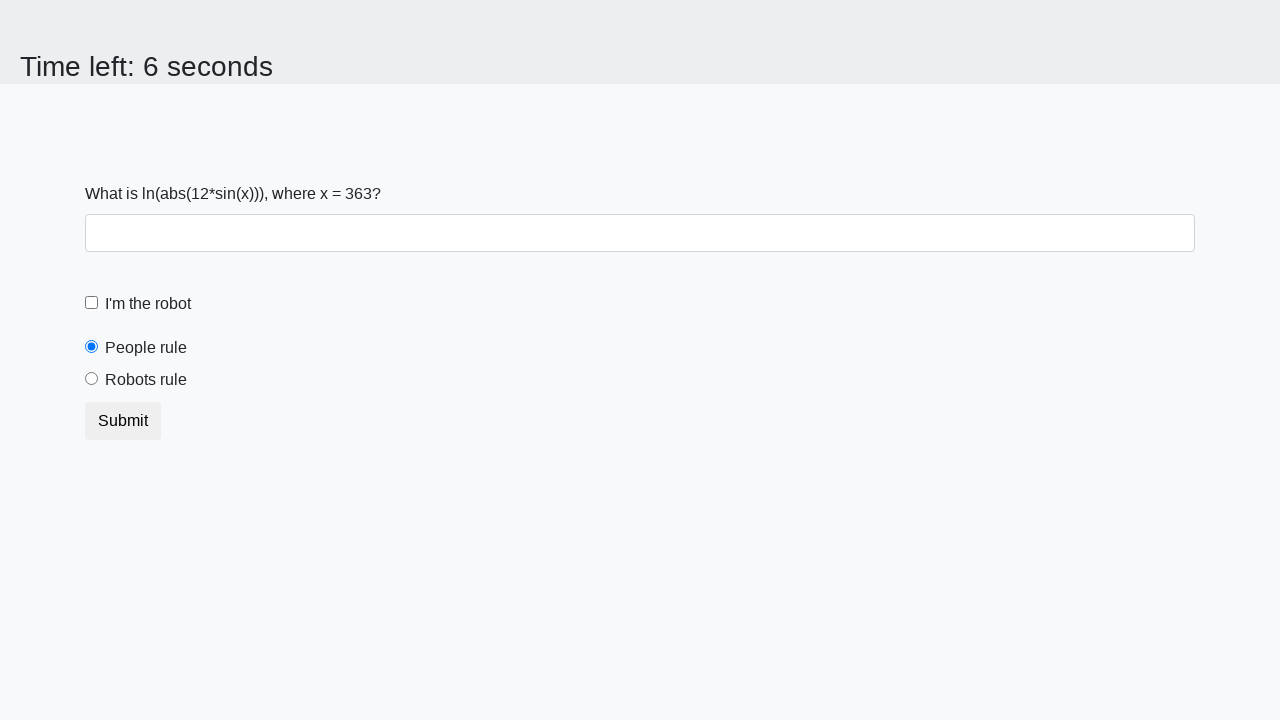

Calculated formula result: log(abs(12*sin(363.0))) = 2.474203434359491
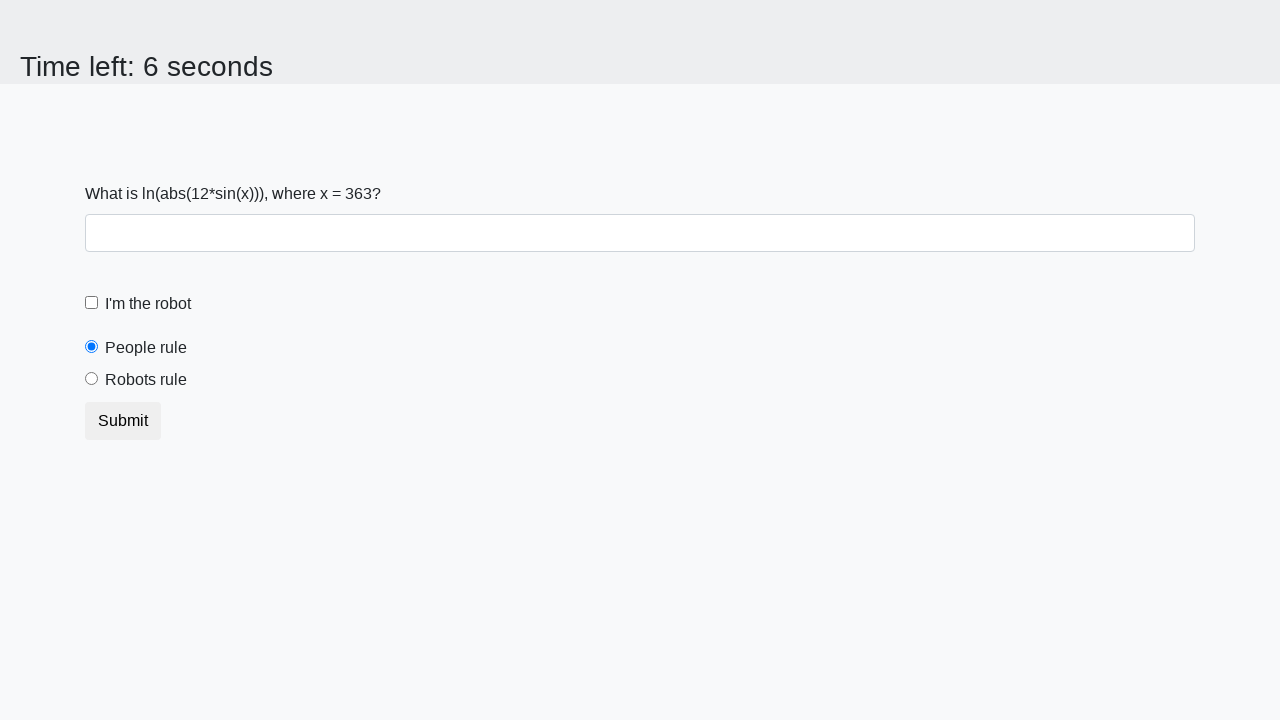

Filled answer field with calculated result: 2.474203434359491 on #answer
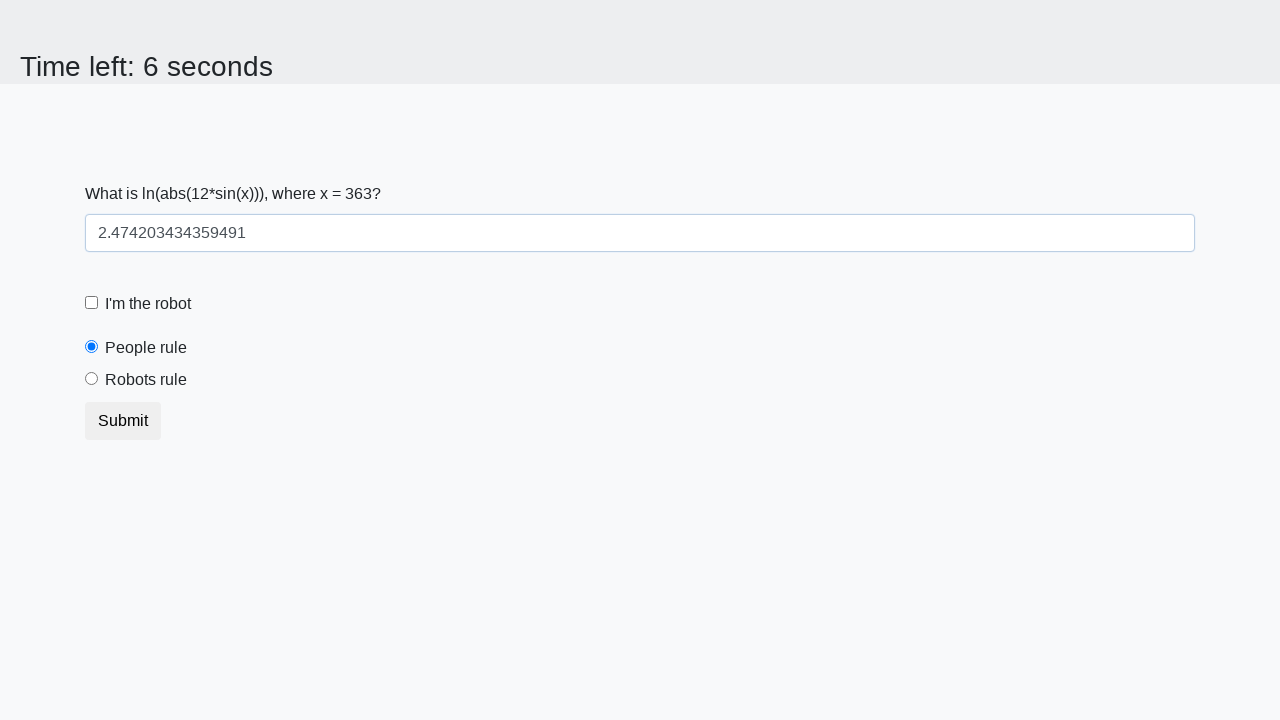

Clicked the robot checkbox at (92, 303) on #robotCheckbox
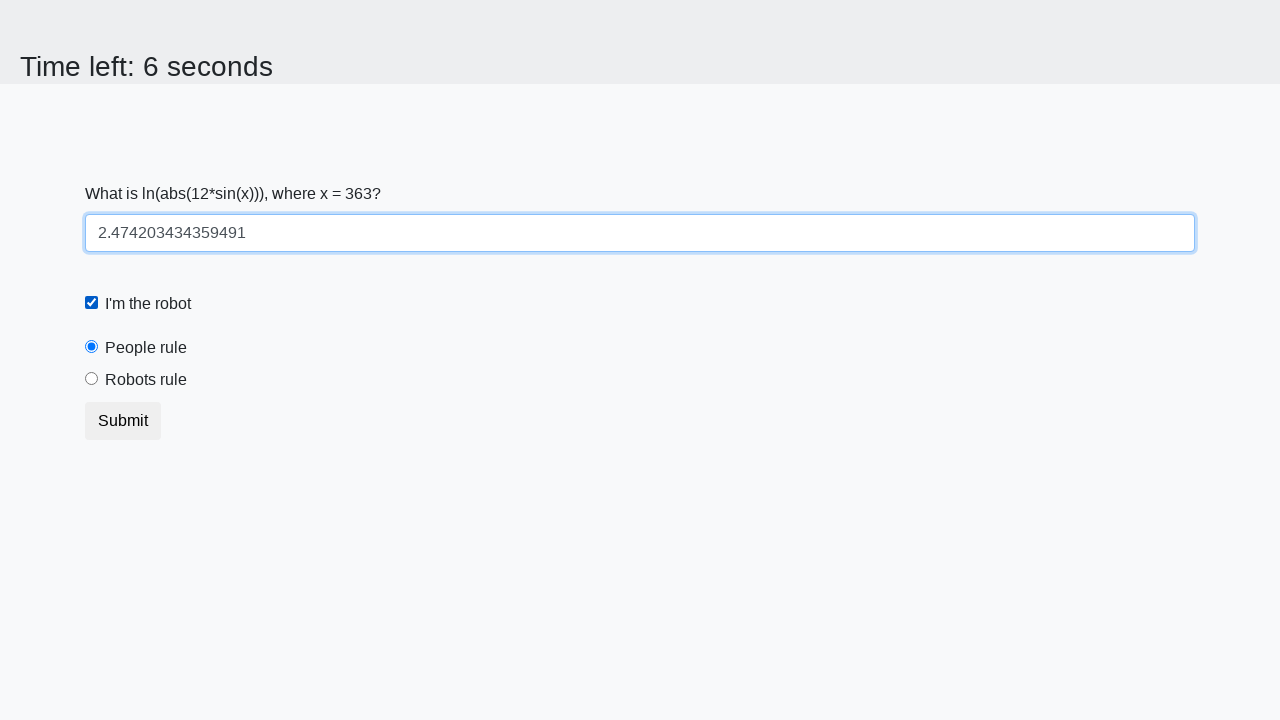

Clicked the robots rule radio button at (92, 379) on #robotsRule
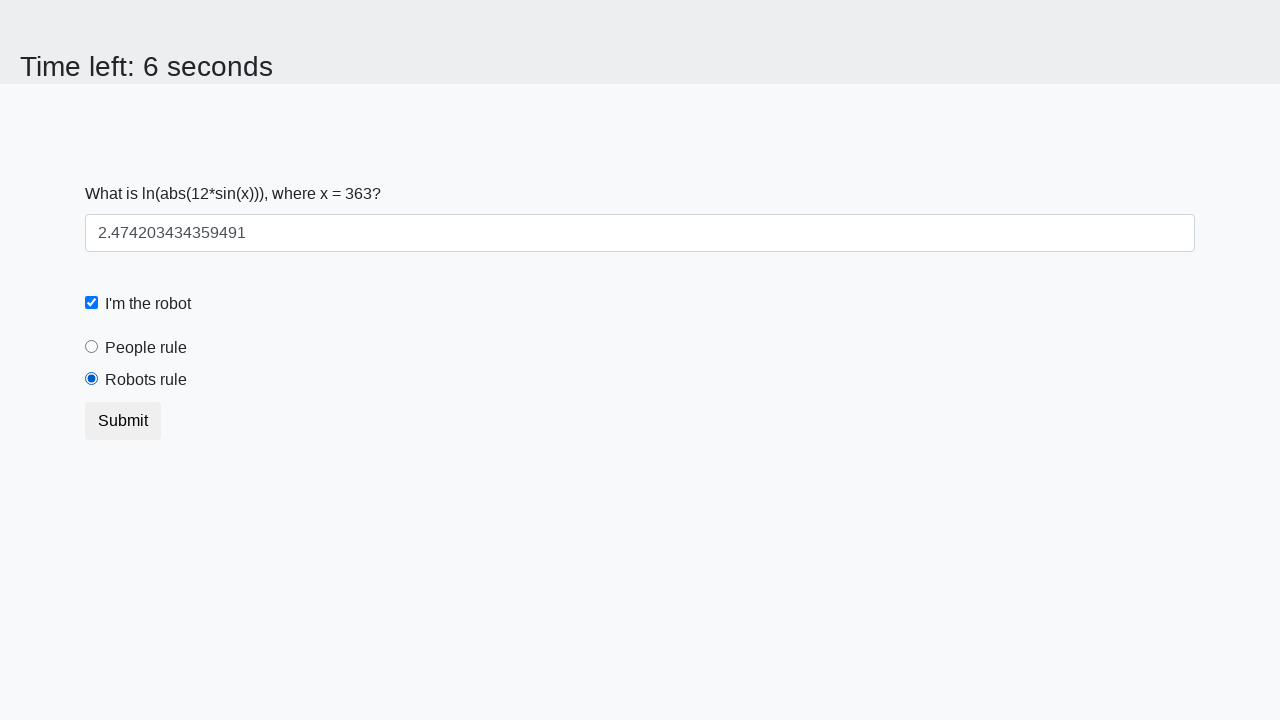

Clicked the submit button at (123, 421) on button
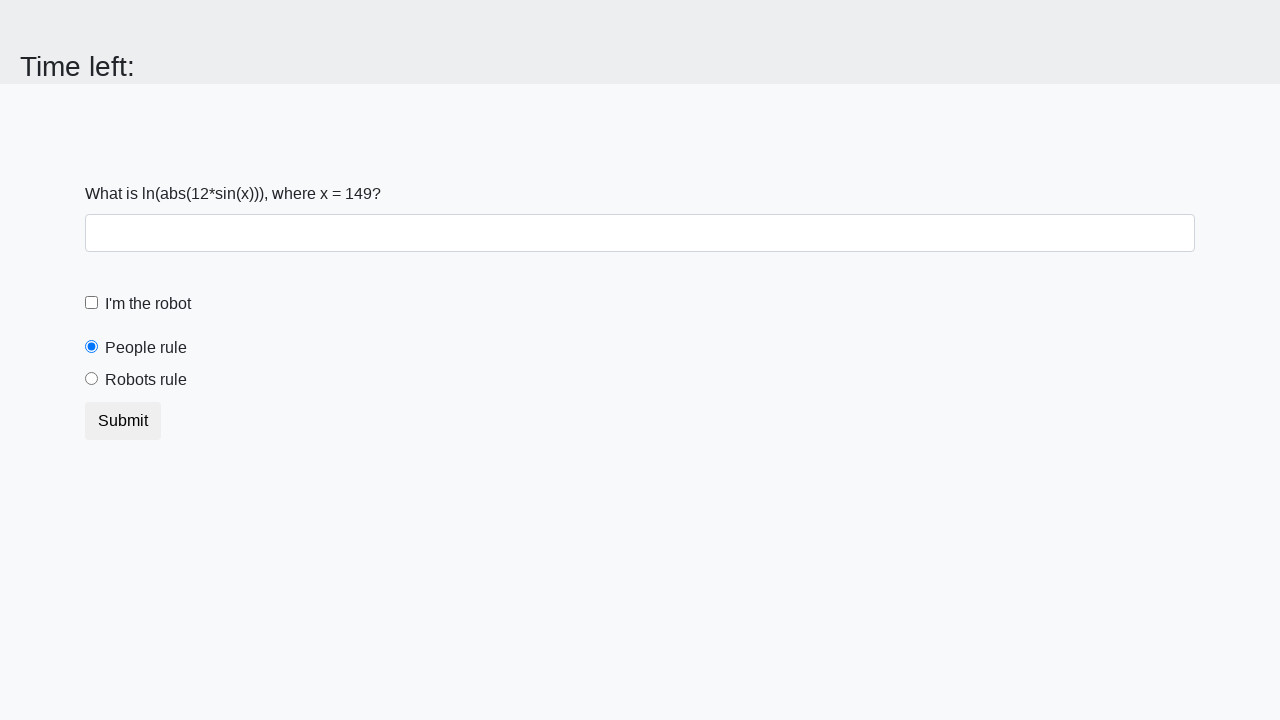

Waited 1 second for alert to appear
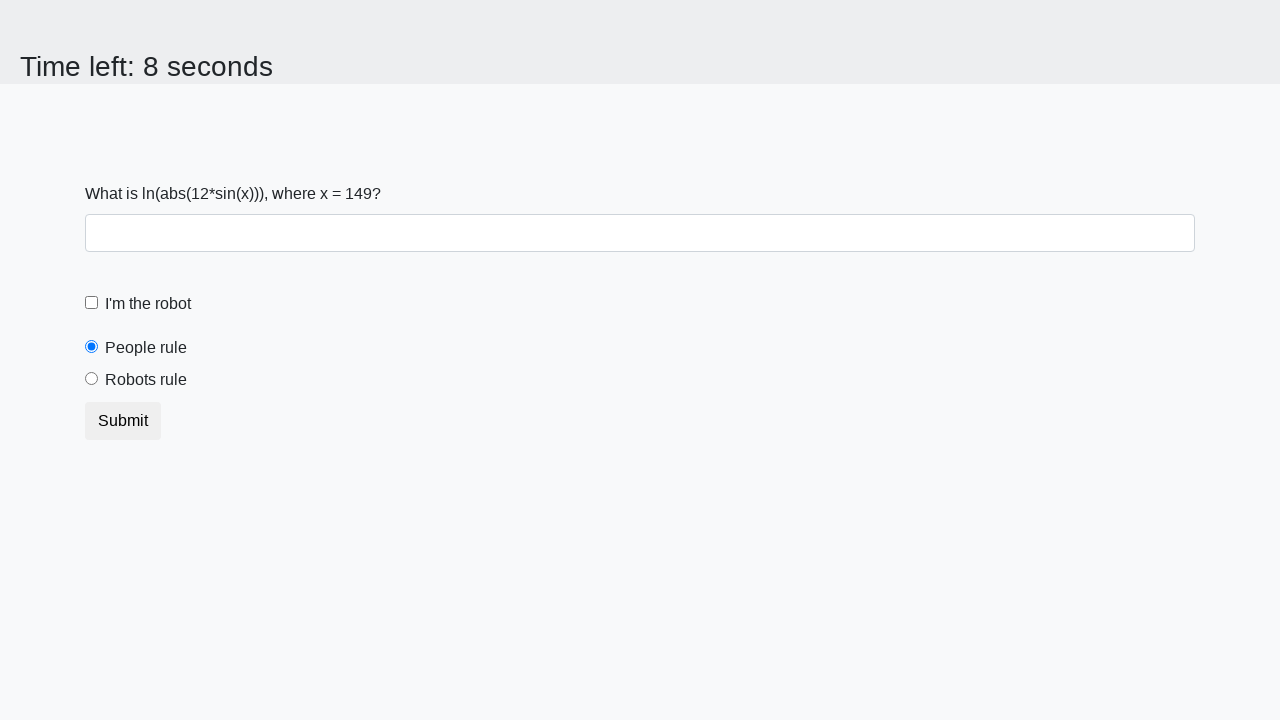

Retrieved alert text: None
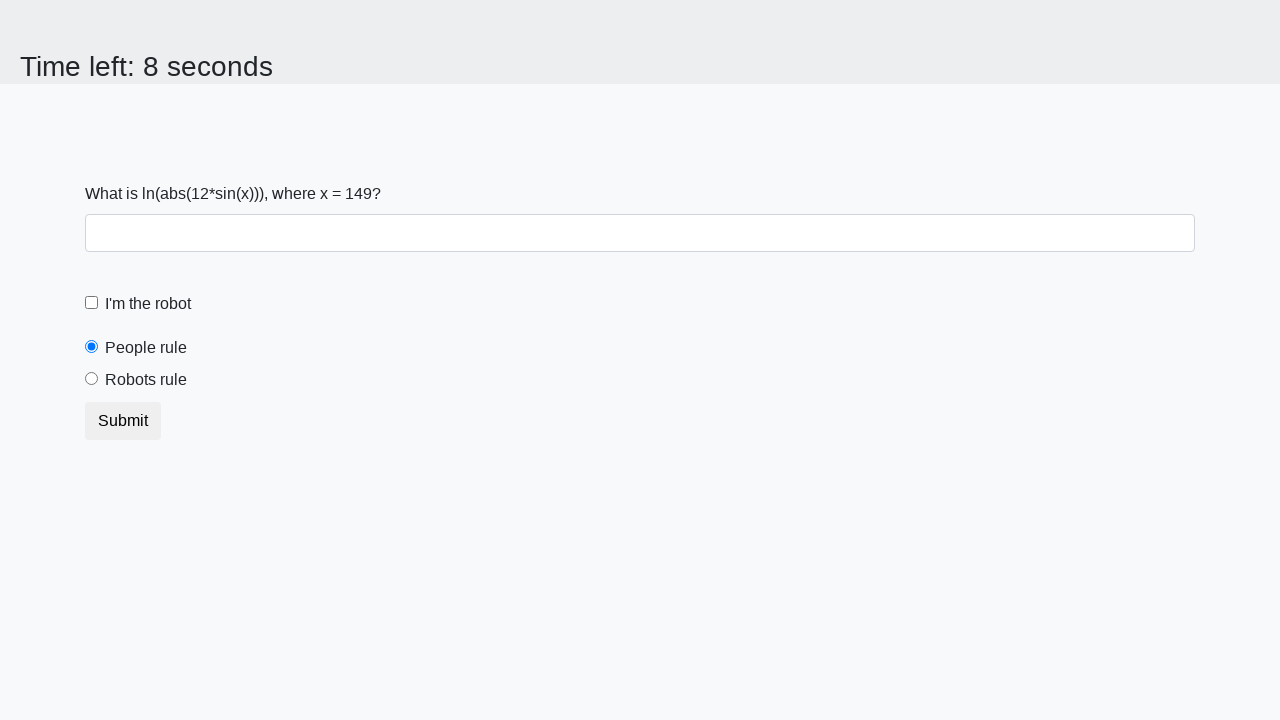

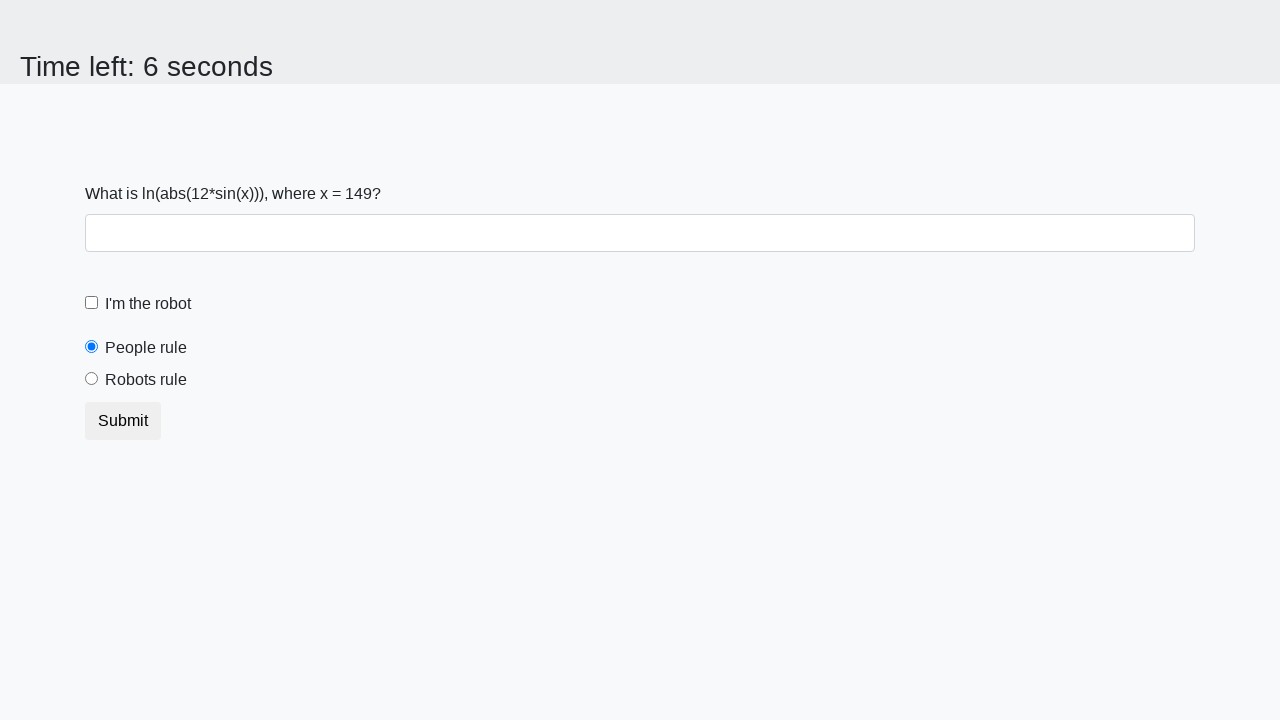